Tests radio button functionality by selecting the "Yes" radio button and then switching to the "Impressive" radio button.

Starting URL: https://demoqa.com/radio-button

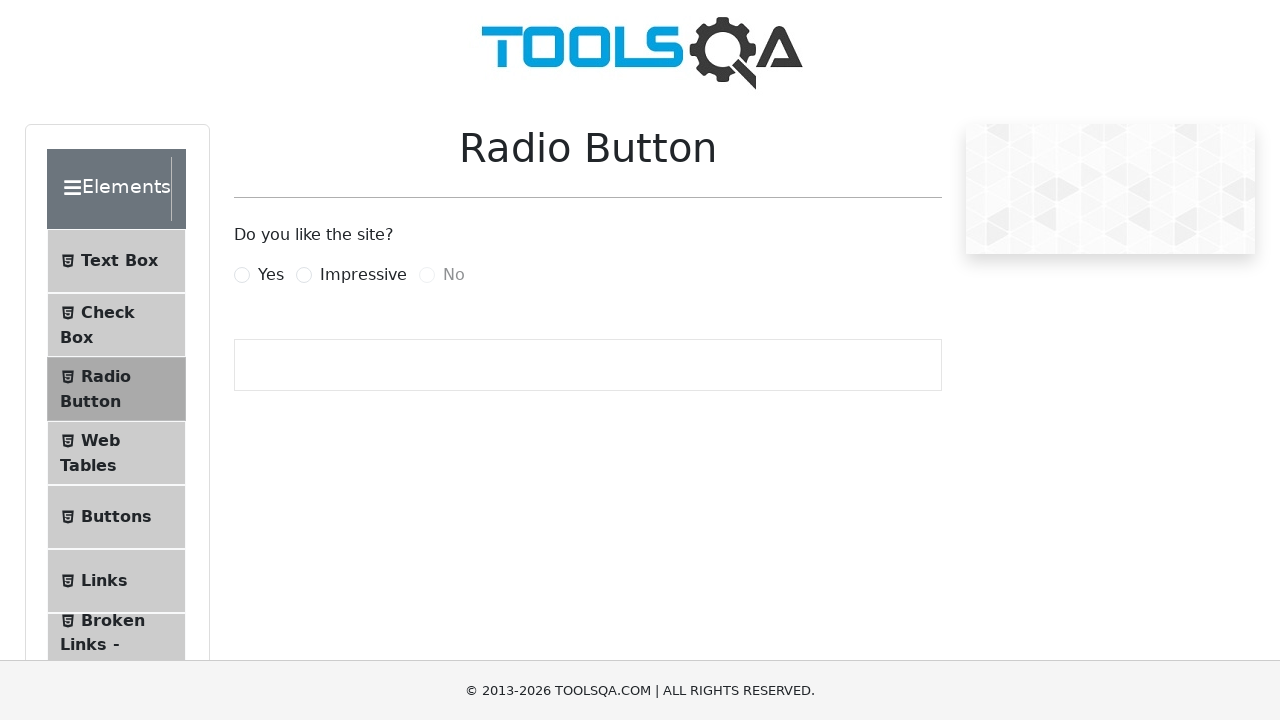

Clicked the 'Yes' radio button at (271, 275) on label[for='yesRadio']
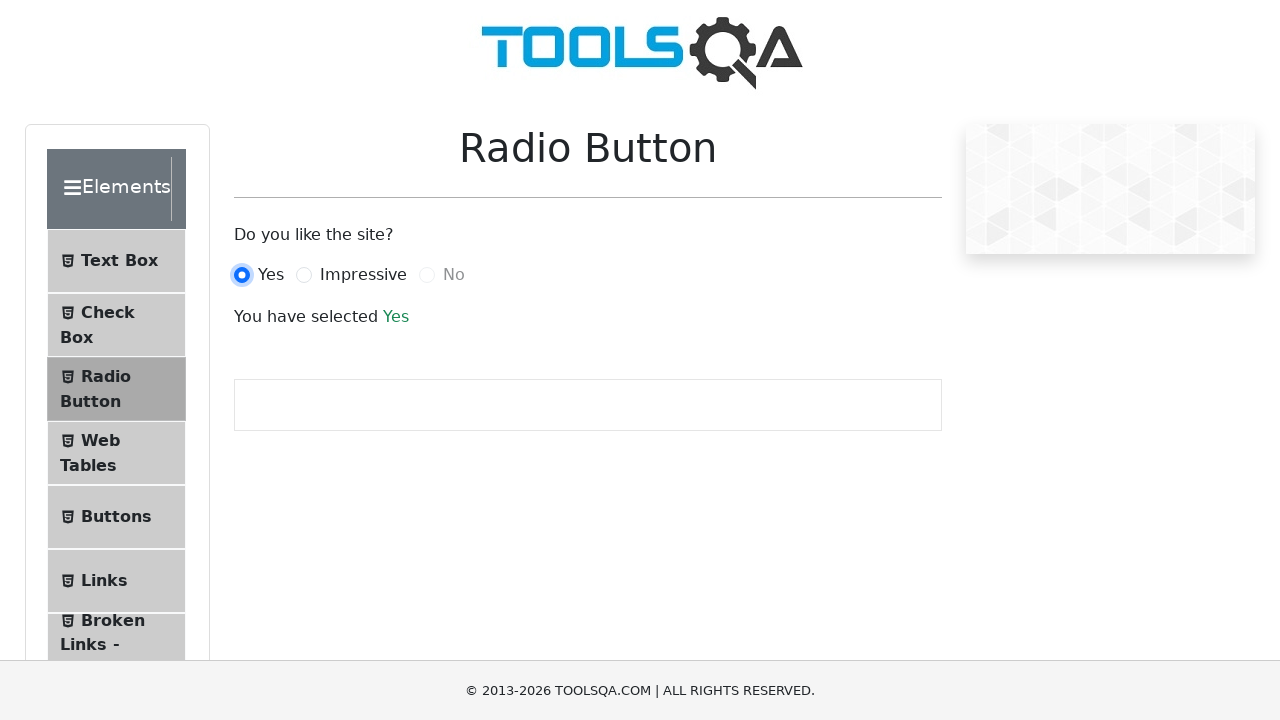

Clicked the 'Impressive' radio button at (363, 275) on label[for='impressiveRadio']
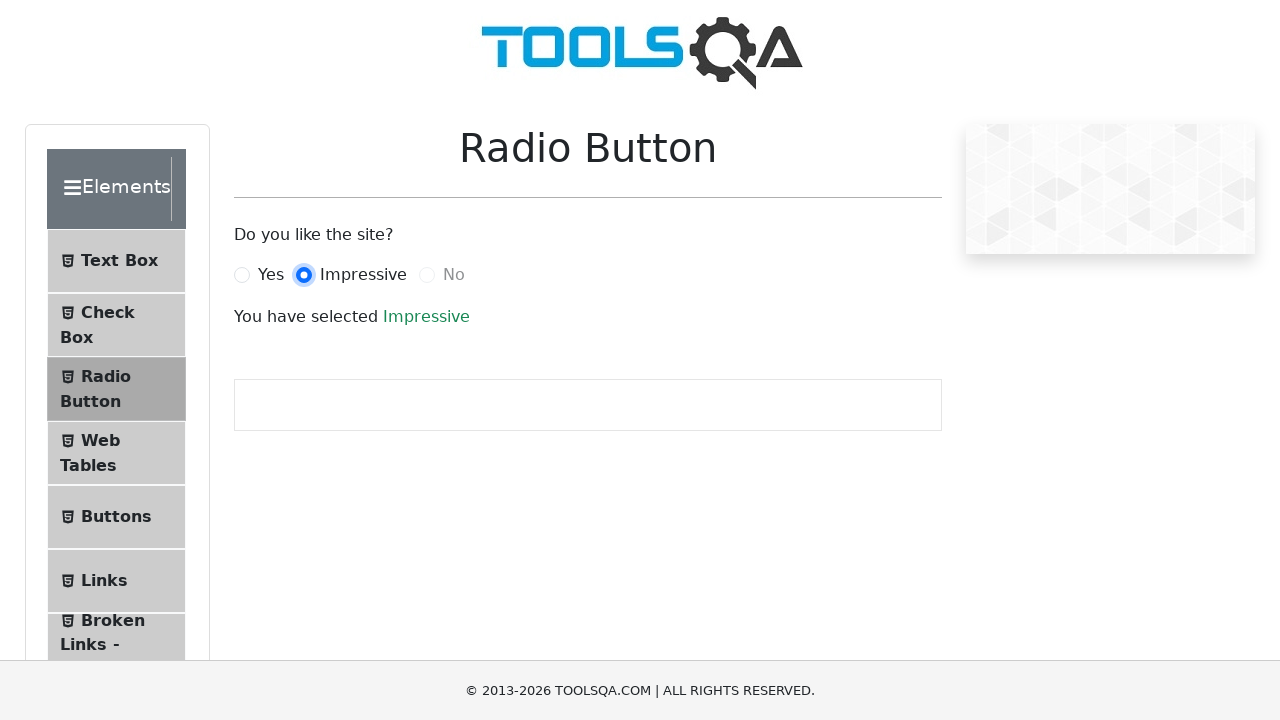

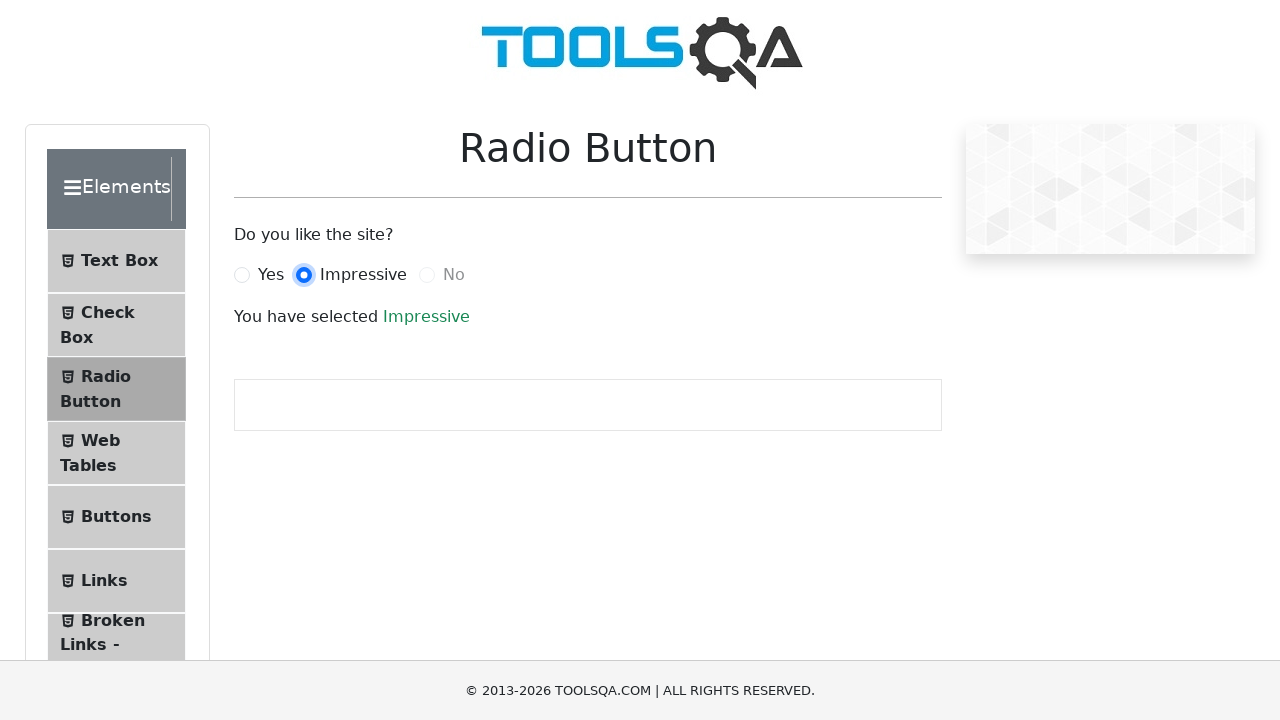